Tests navigation through the car rental website from search page to registration form, filling out user registration details

Starting URL: https://ilcarro.web.app/search

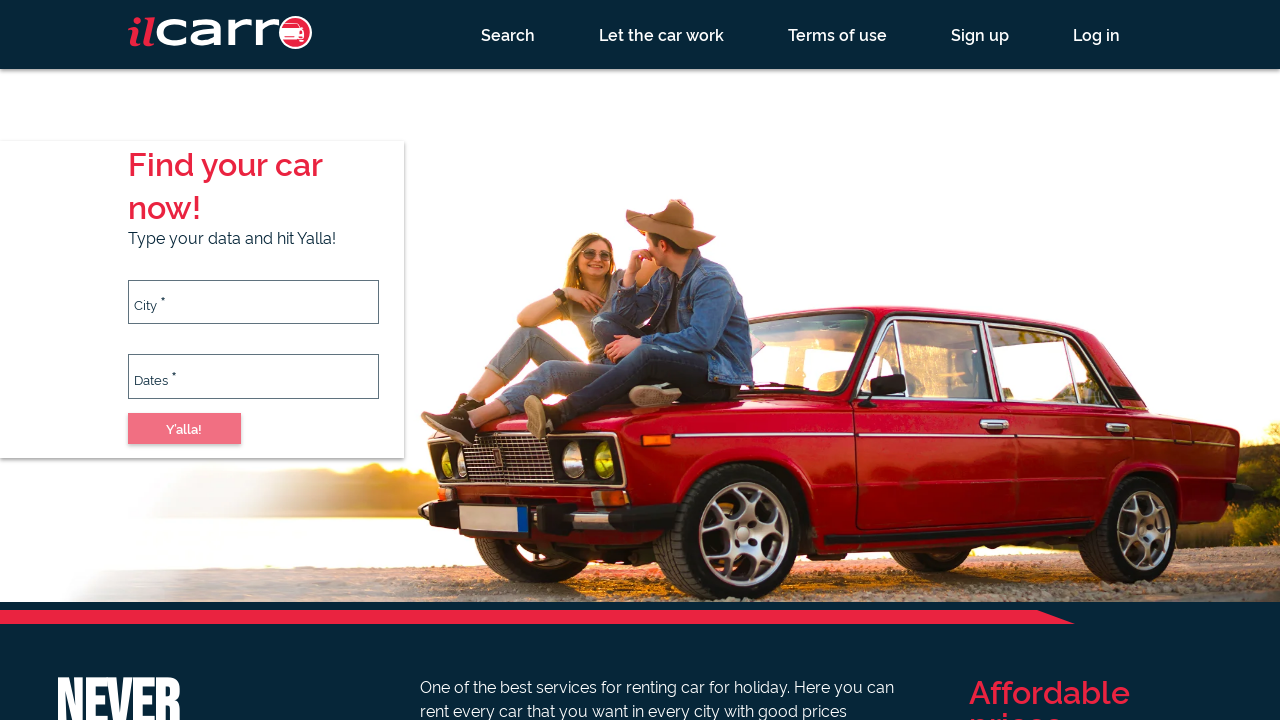

Clicked 'Let the car work' button to start car rental search at (662, 34) on a[id='1']
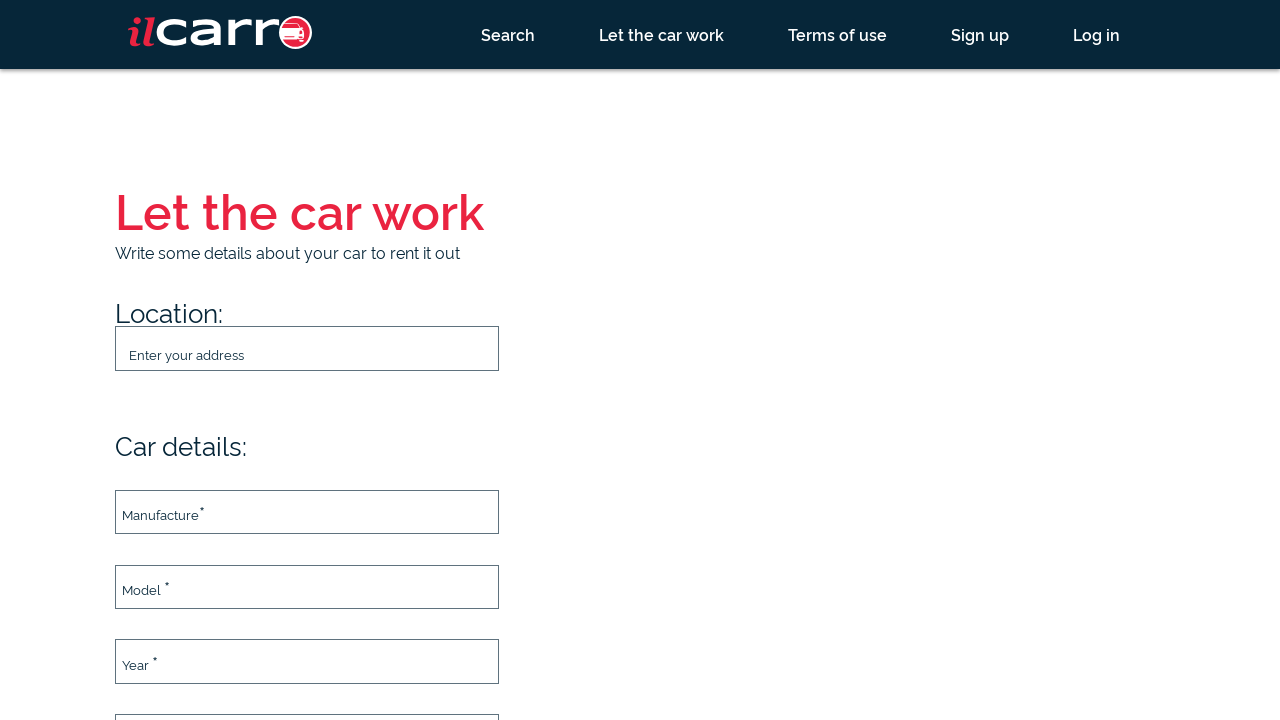

Clicked Terms of Use link at (838, 34) on *[ng-reflect-router-link='terms-of-use']
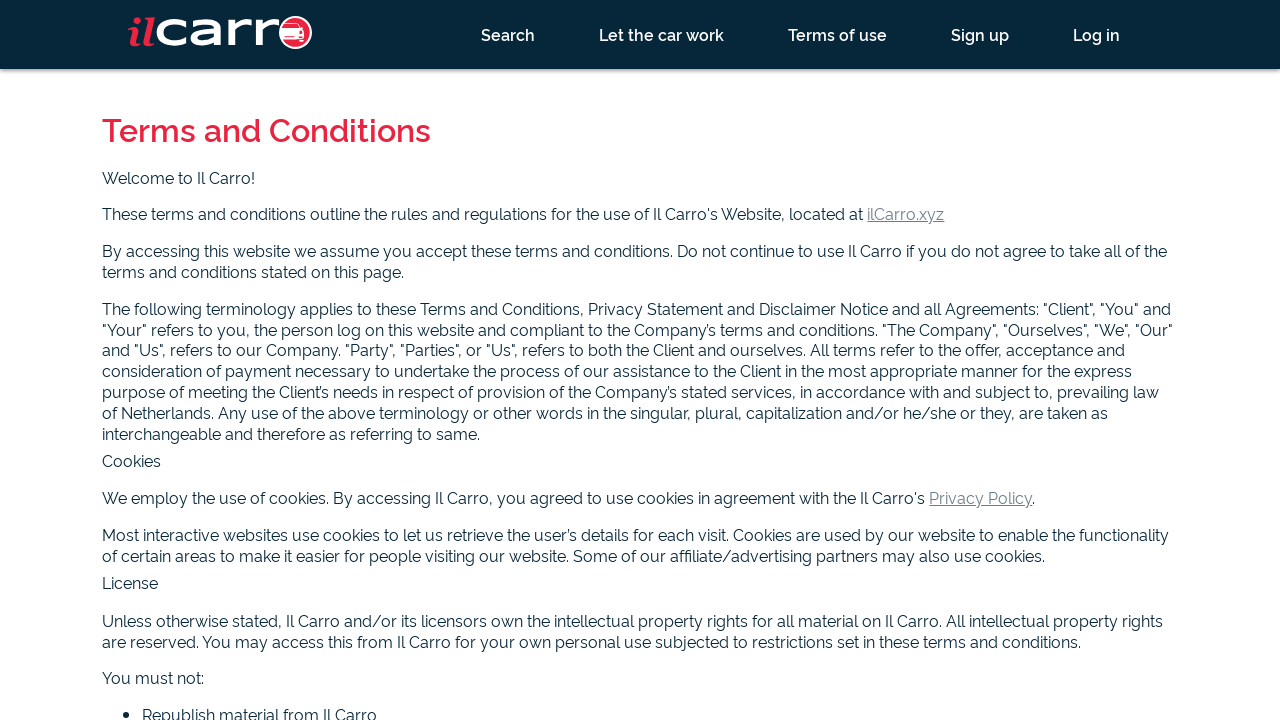

Clicked Sign Up button to navigate to registration form at (980, 34) on a[href='/registration?url=%2Fterms-of-use']
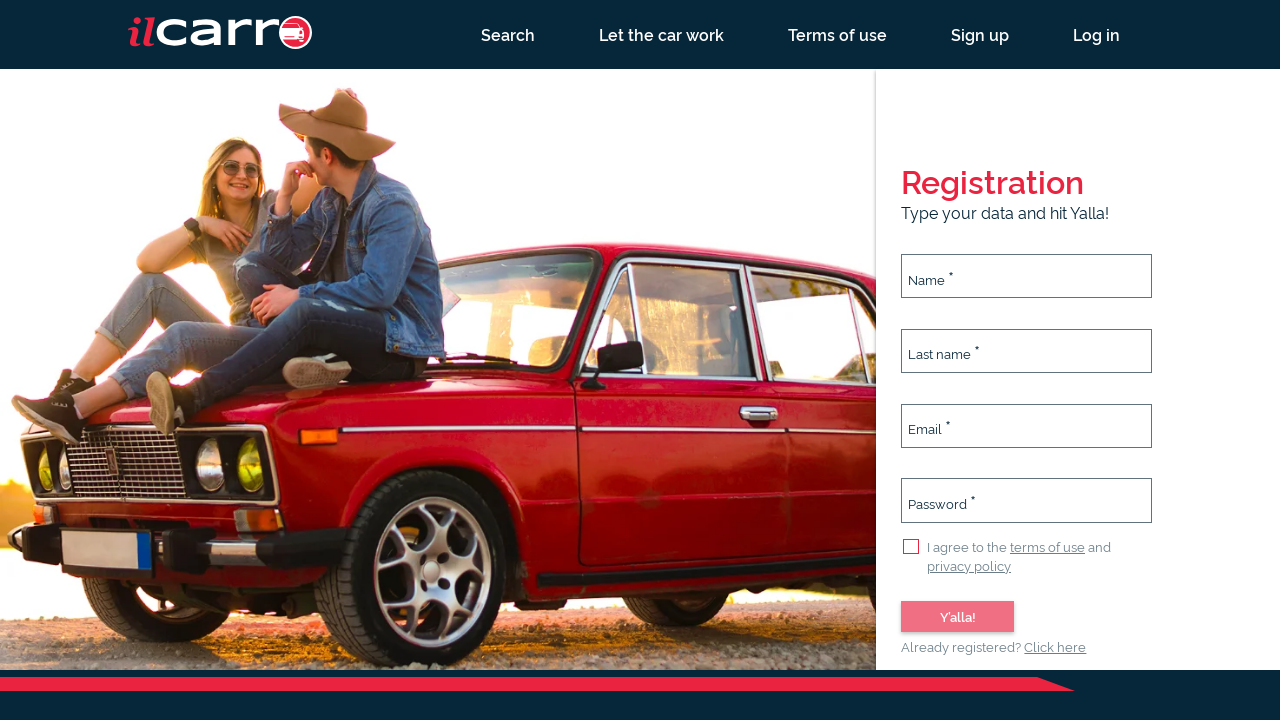

Filled in first name field with 'Rosa' on #name
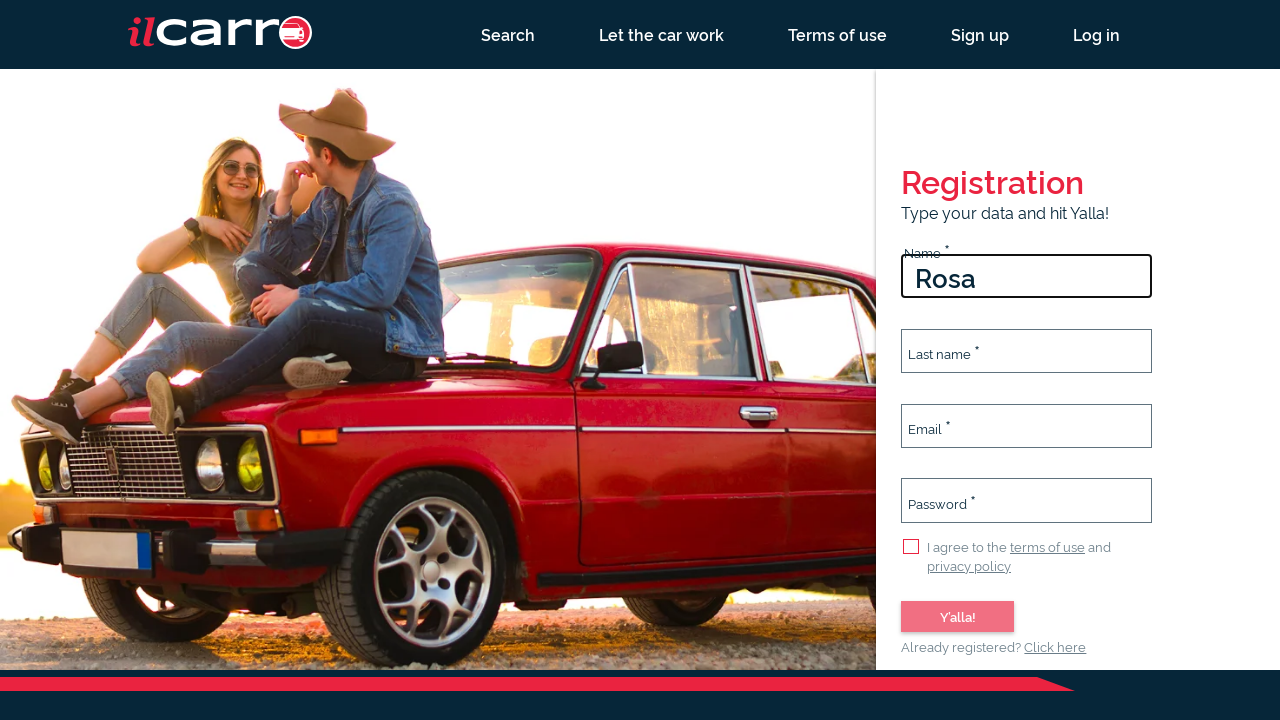

Filled in last name field with 'Vasilkova' on input[autocomplete='family-name']
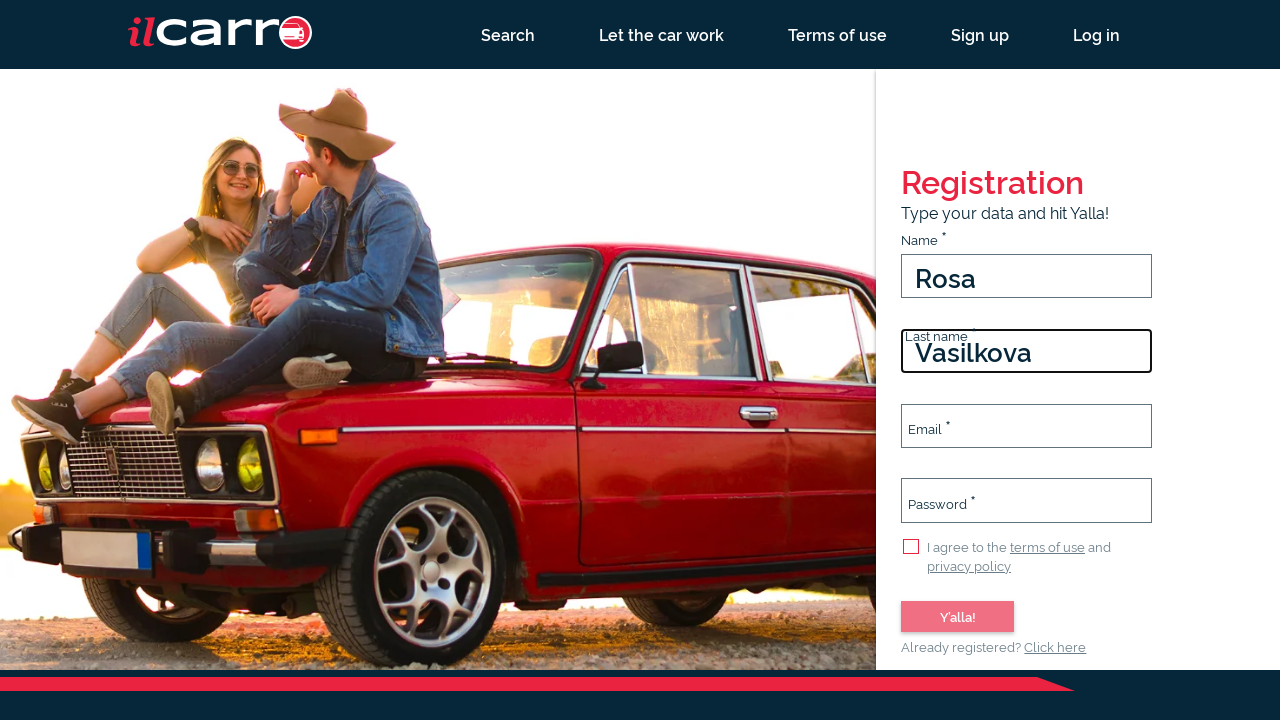

Filled in email field with 'test.user@example.com' on input[autocomplete='email']
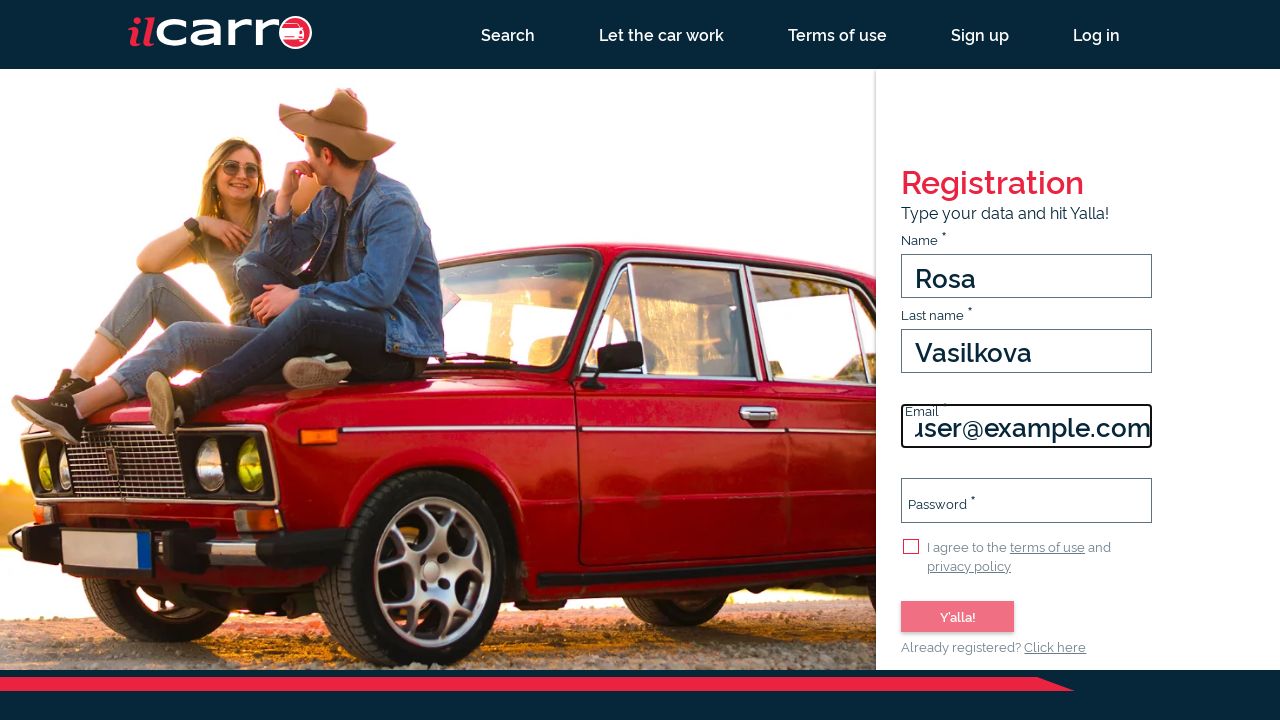

Filled in password field with secure password on input[autocomplete='new-password']
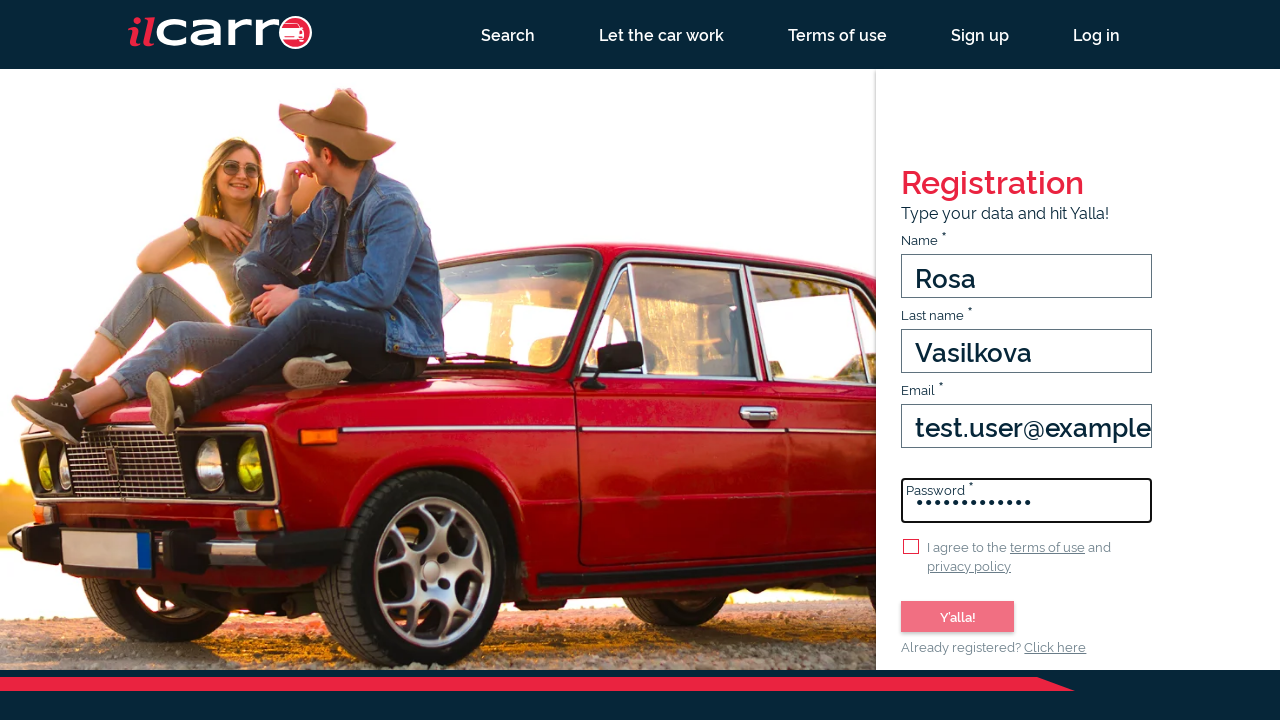

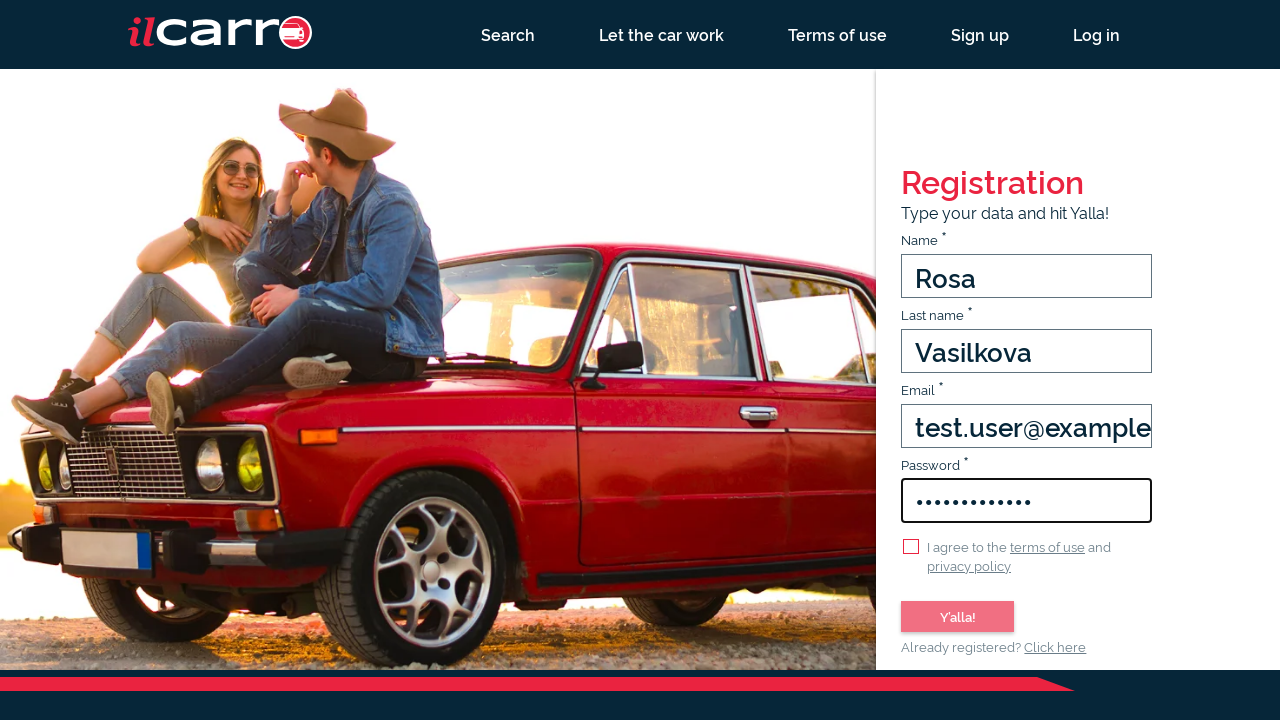